Tests adding specific items (Cucumber, Brocolli, Beetroot) to cart on an e-commerce practice site by iterating through product listings and clicking add to cart buttons for matching items

Starting URL: https://rahulshettyacademy.com/seleniumPractise/

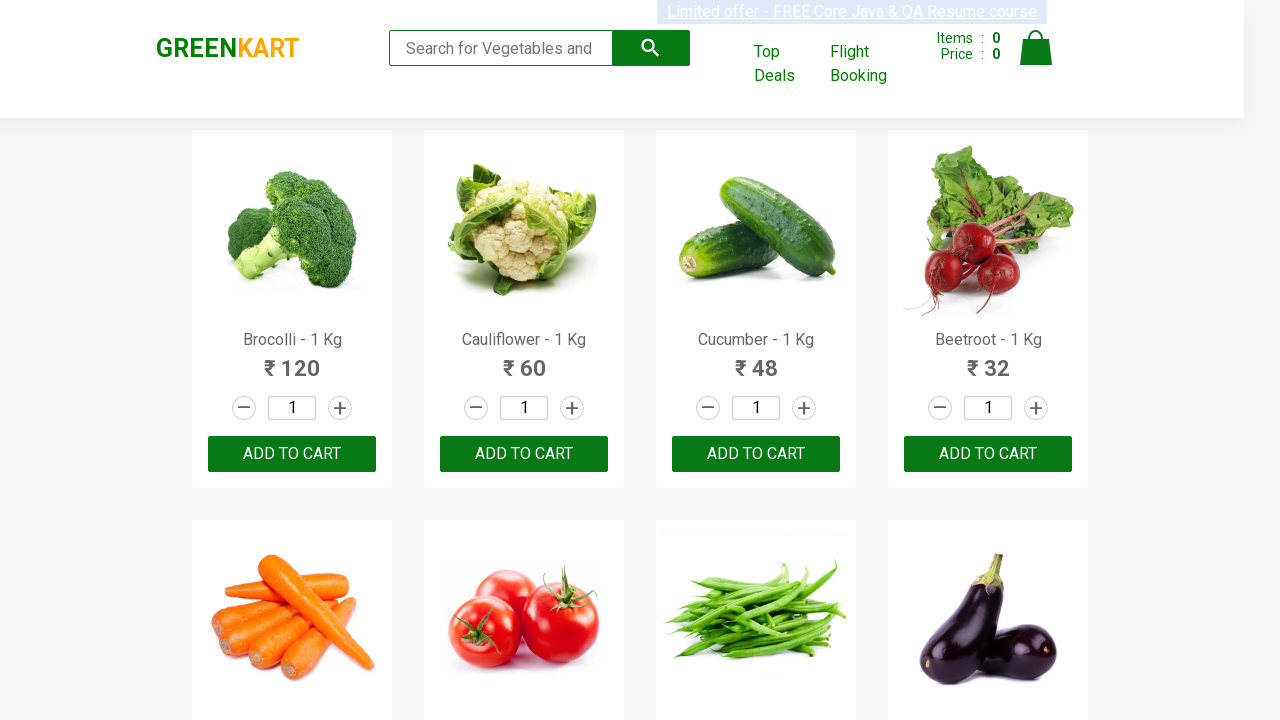

Waited for product listings to load
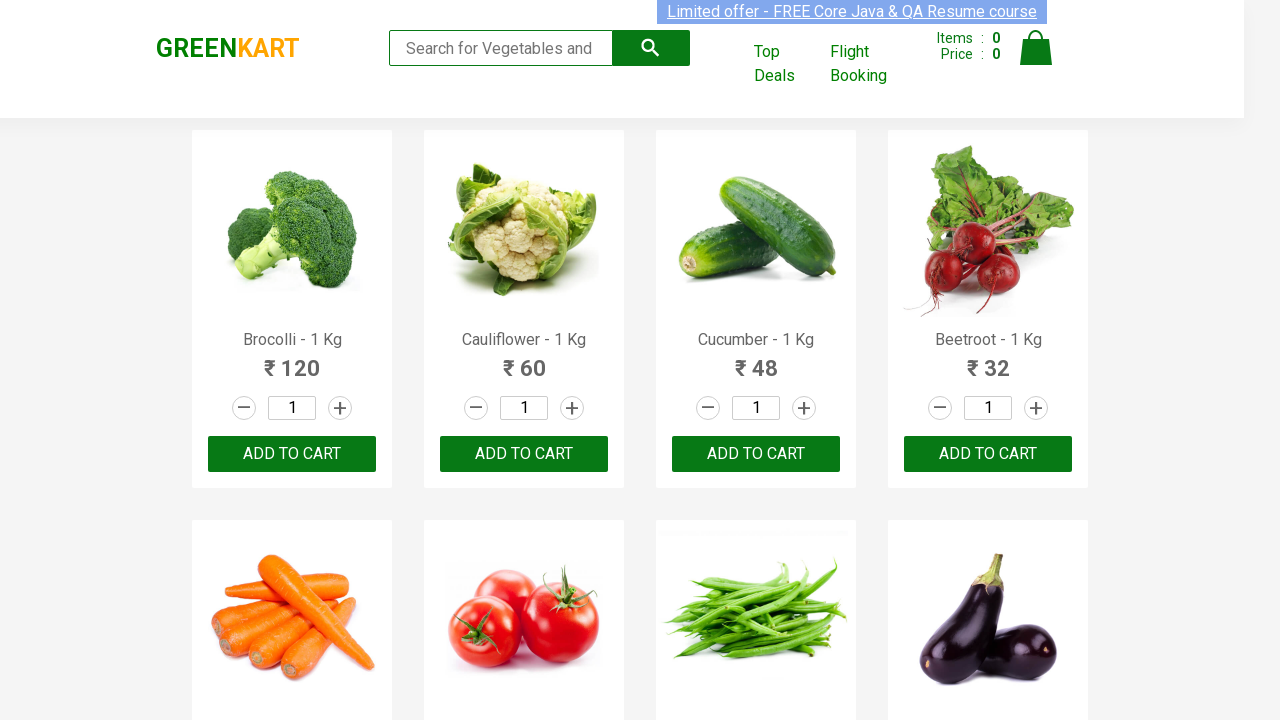

Retrieved all product name elements
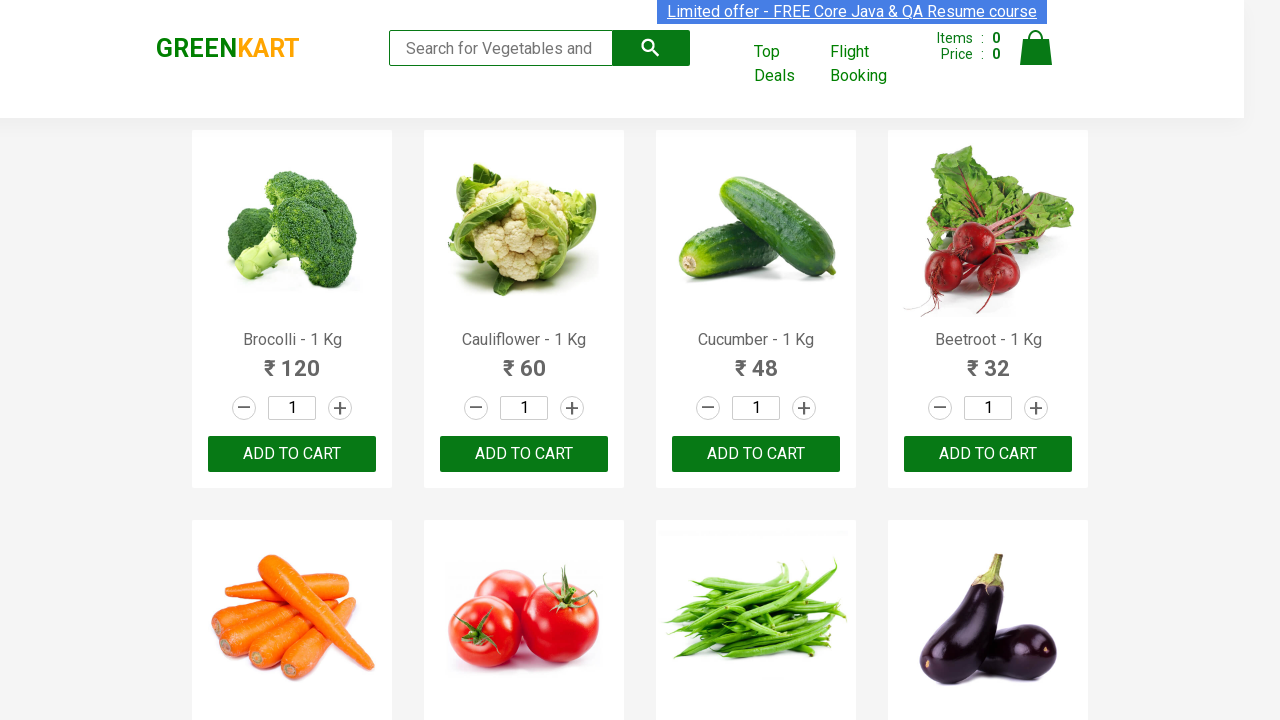

Retrieved all add to cart buttons
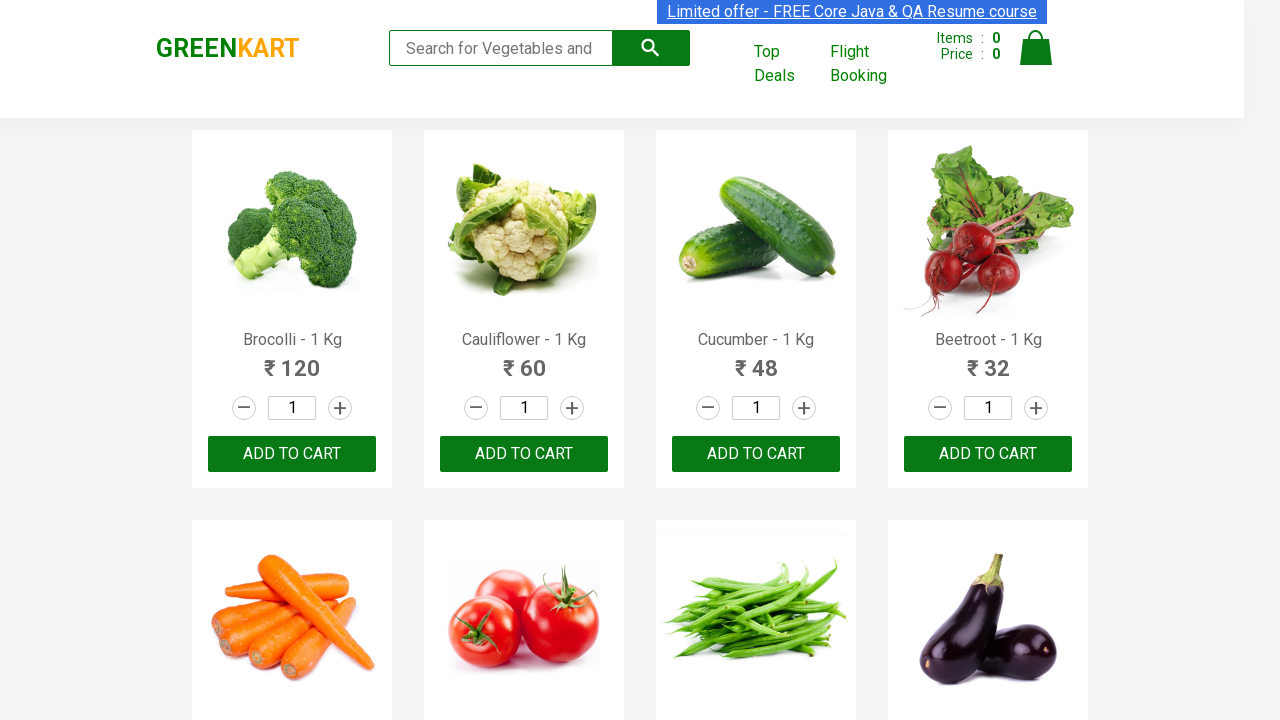

Clicked add to cart button for Brocolli at (292, 454) on div.product-action button >> nth=0
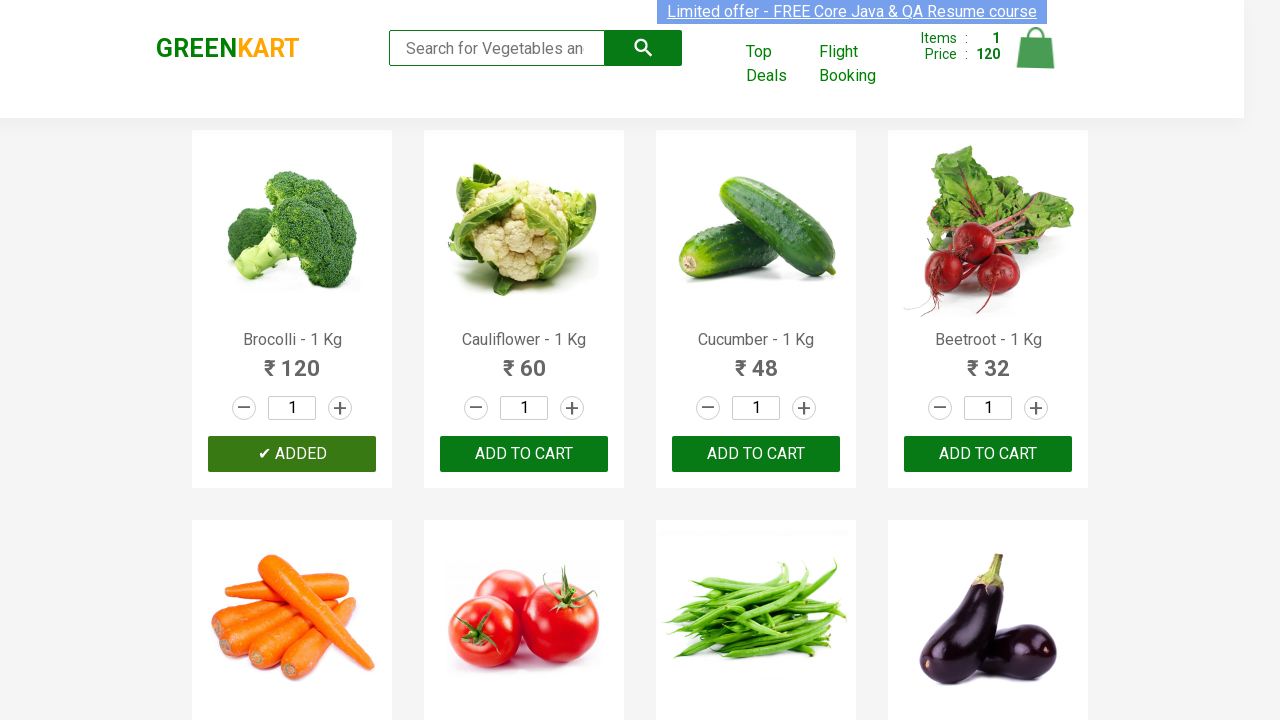

Clicked add to cart button for Cucumber at (756, 454) on div.product-action button >> nth=2
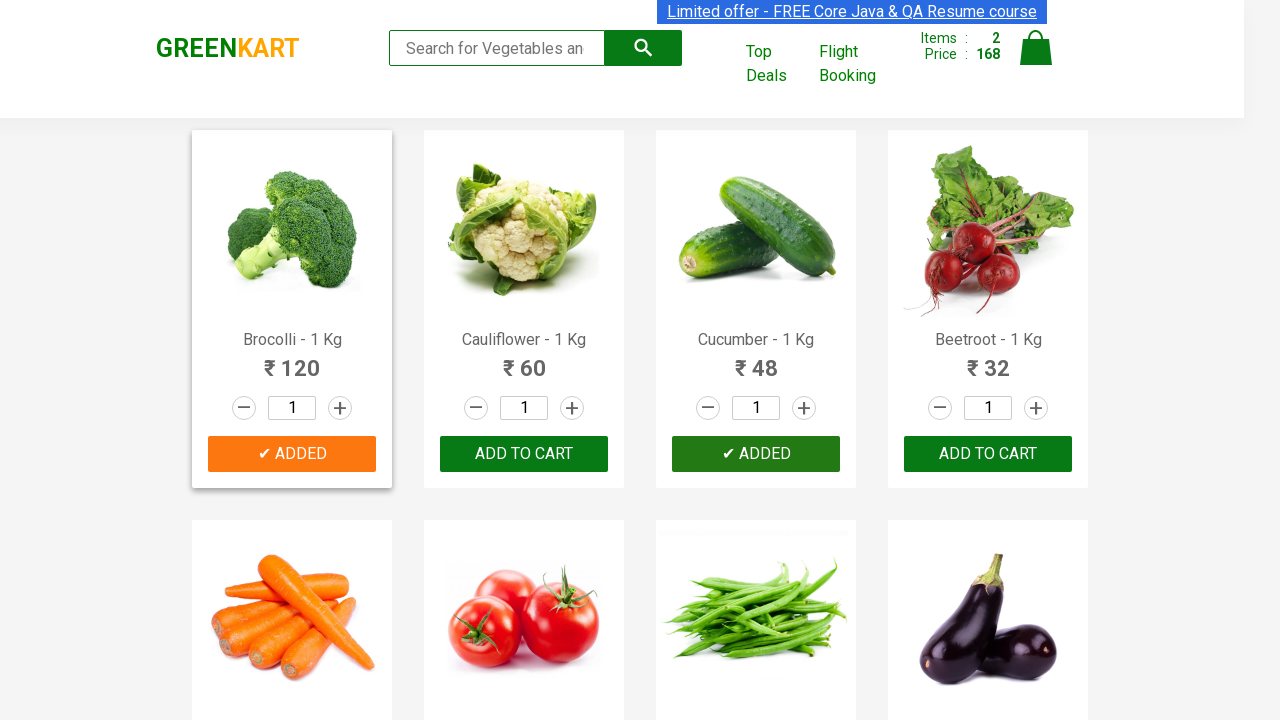

Clicked add to cart button for Beetroot at (988, 454) on div.product-action button >> nth=3
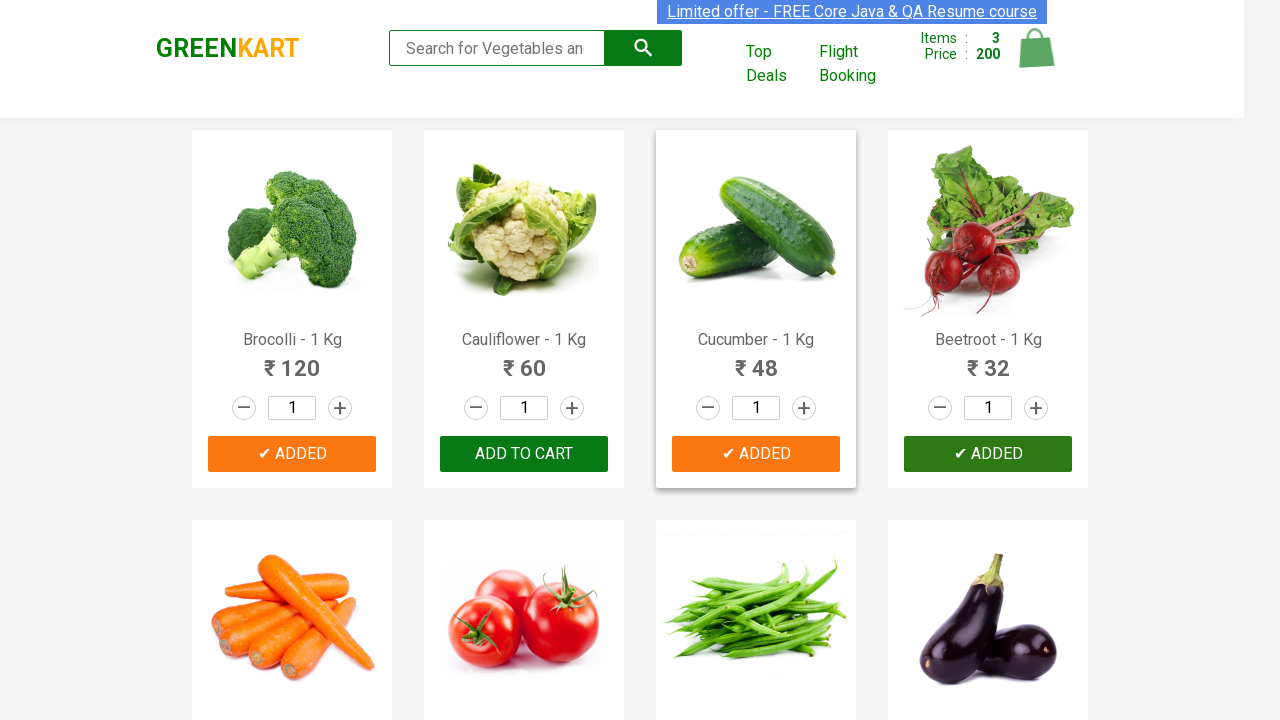

Successfully added all 3 required items to cart
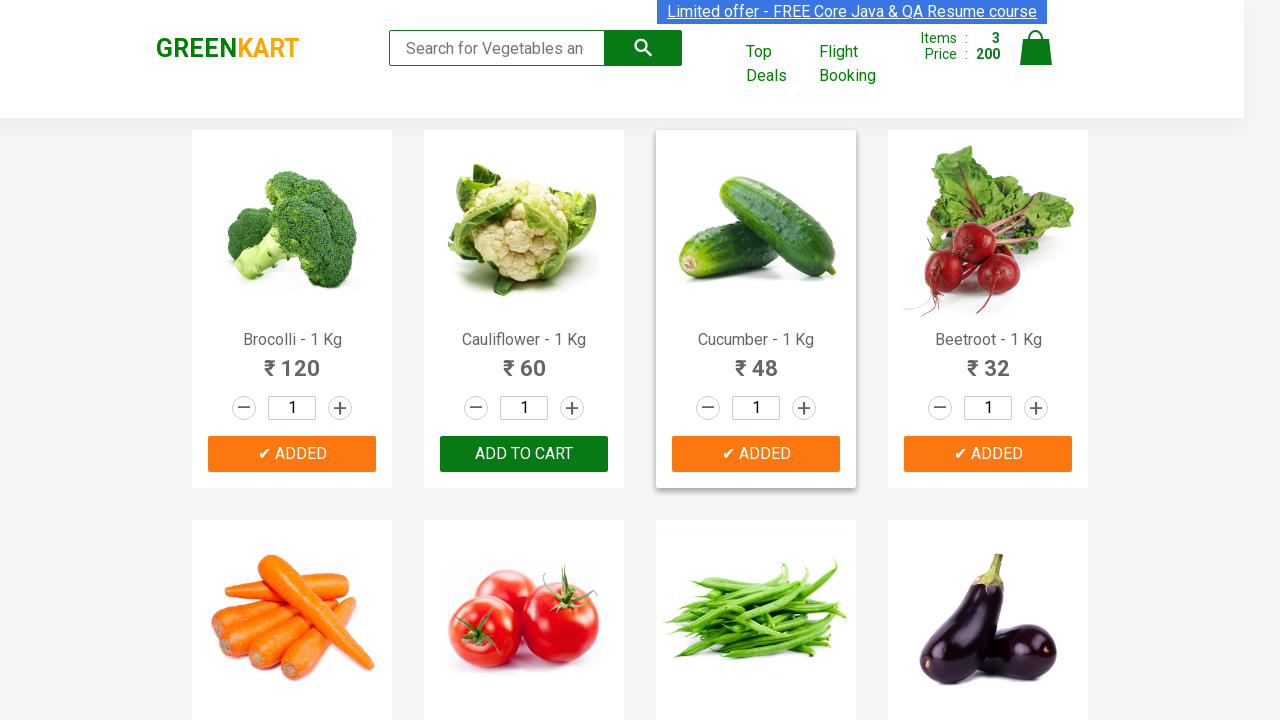

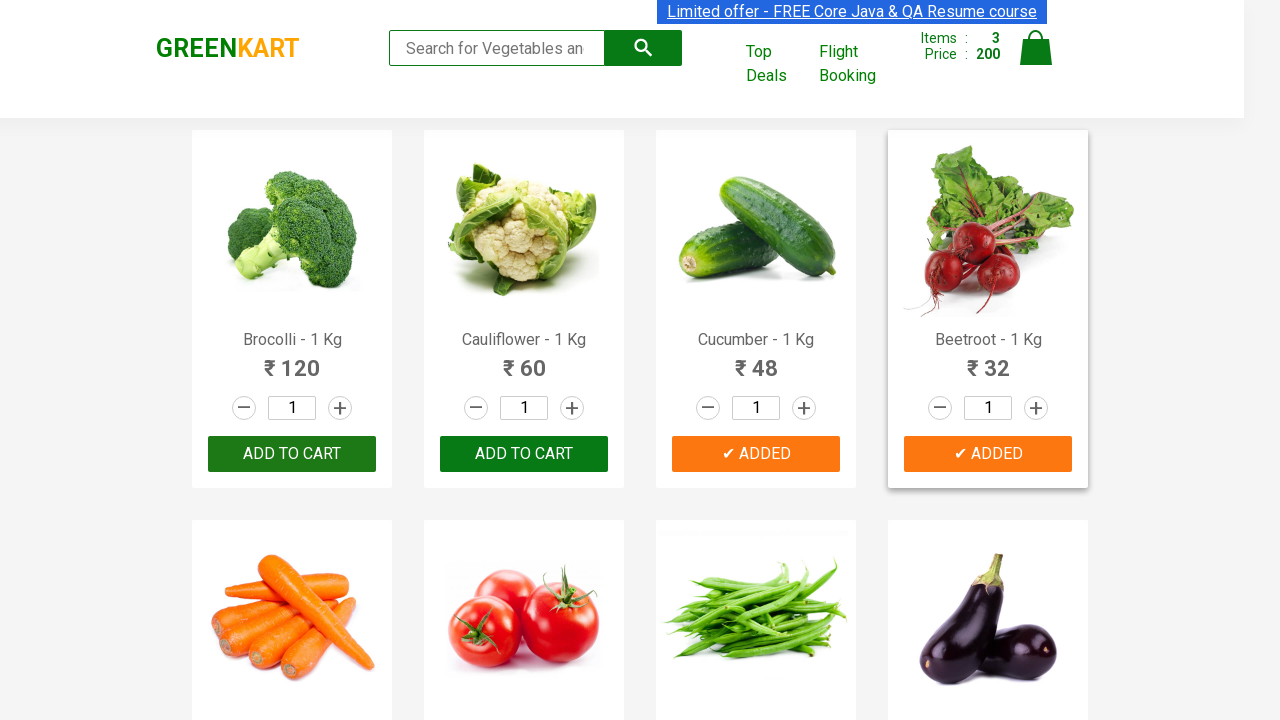